Tests clicking the "Created" link on the DemoQA links page and verifies the link triggers a 201 status response

Starting URL: https://demoqa.com/links

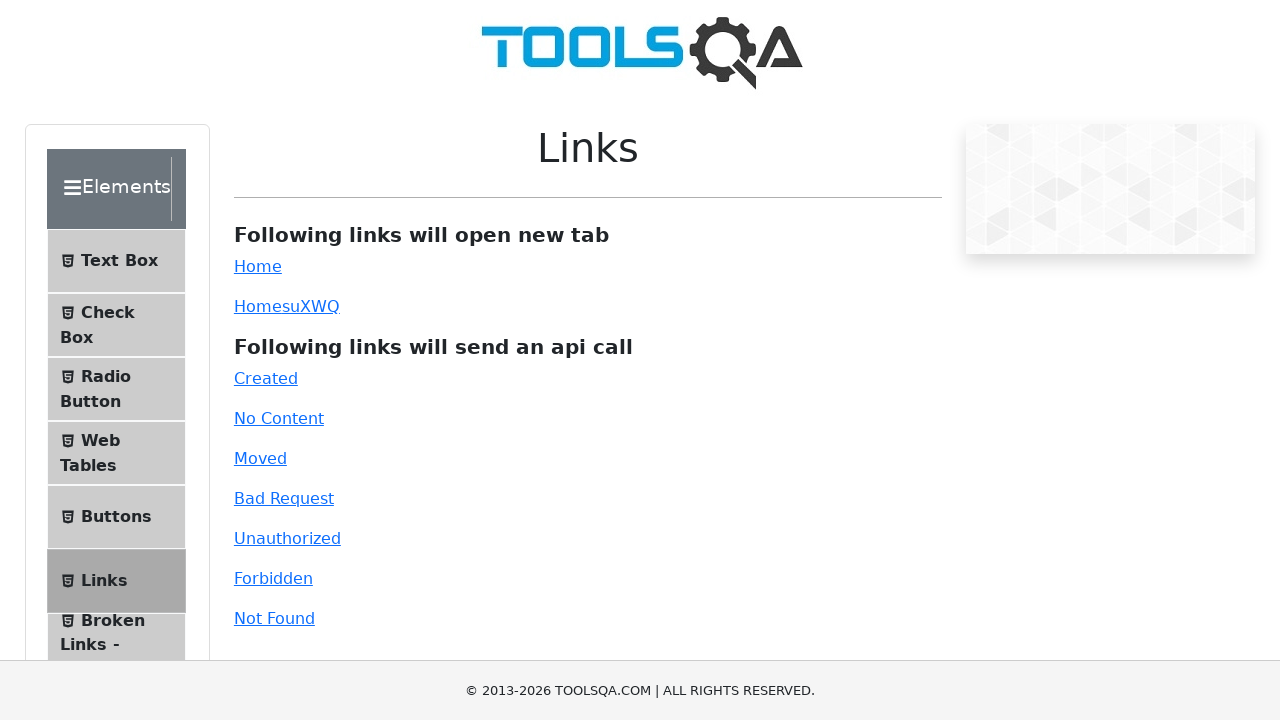

Clicked the 'Created' link to trigger 201 API response at (266, 378) on a#created
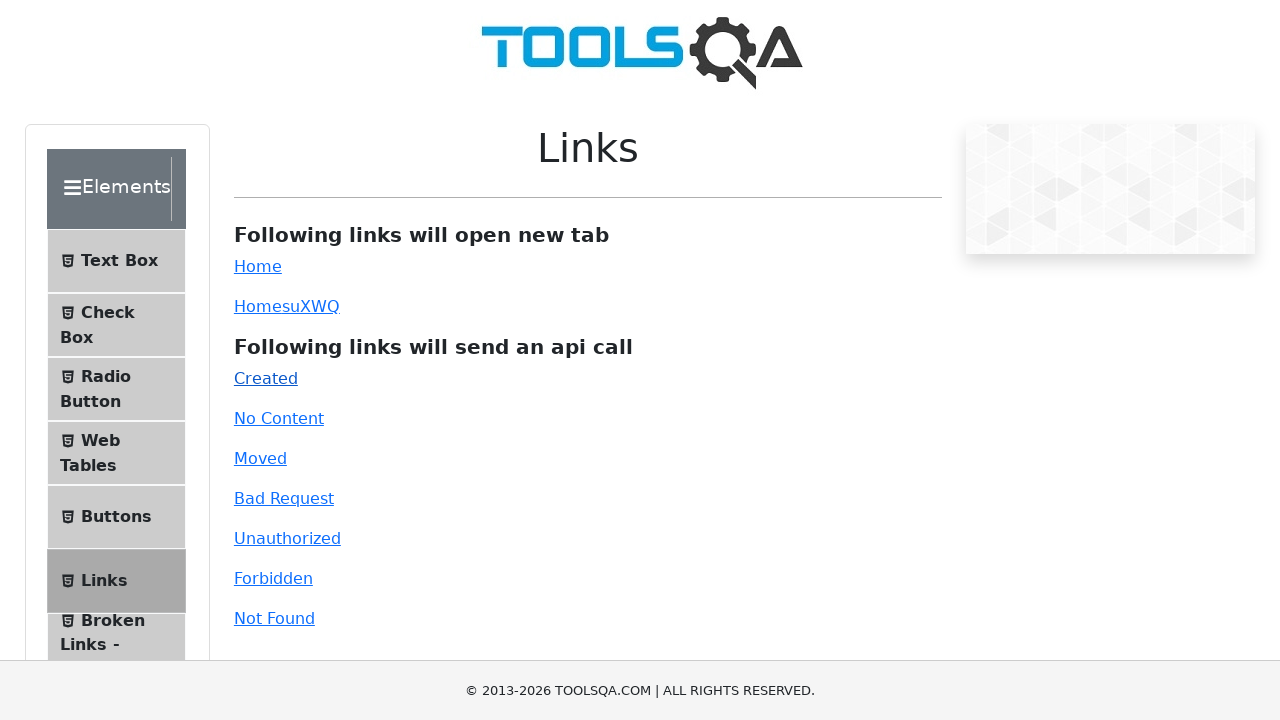

Response message appeared after clicking Created link
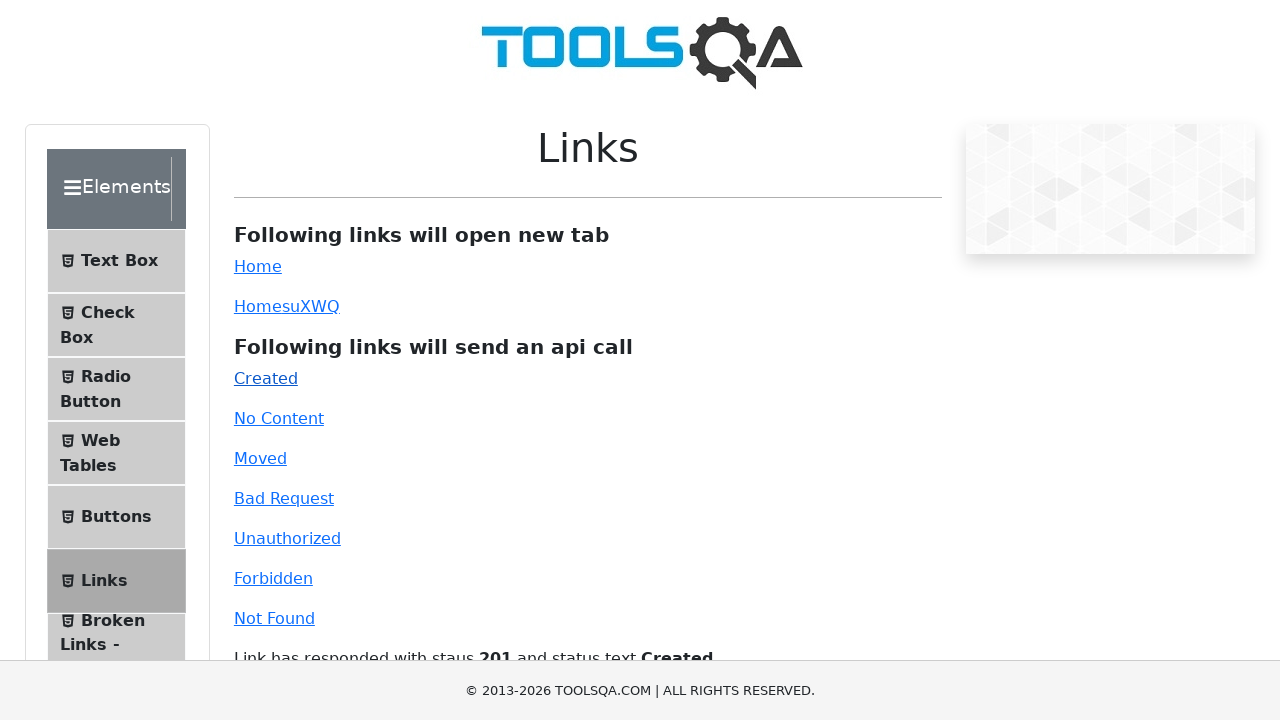

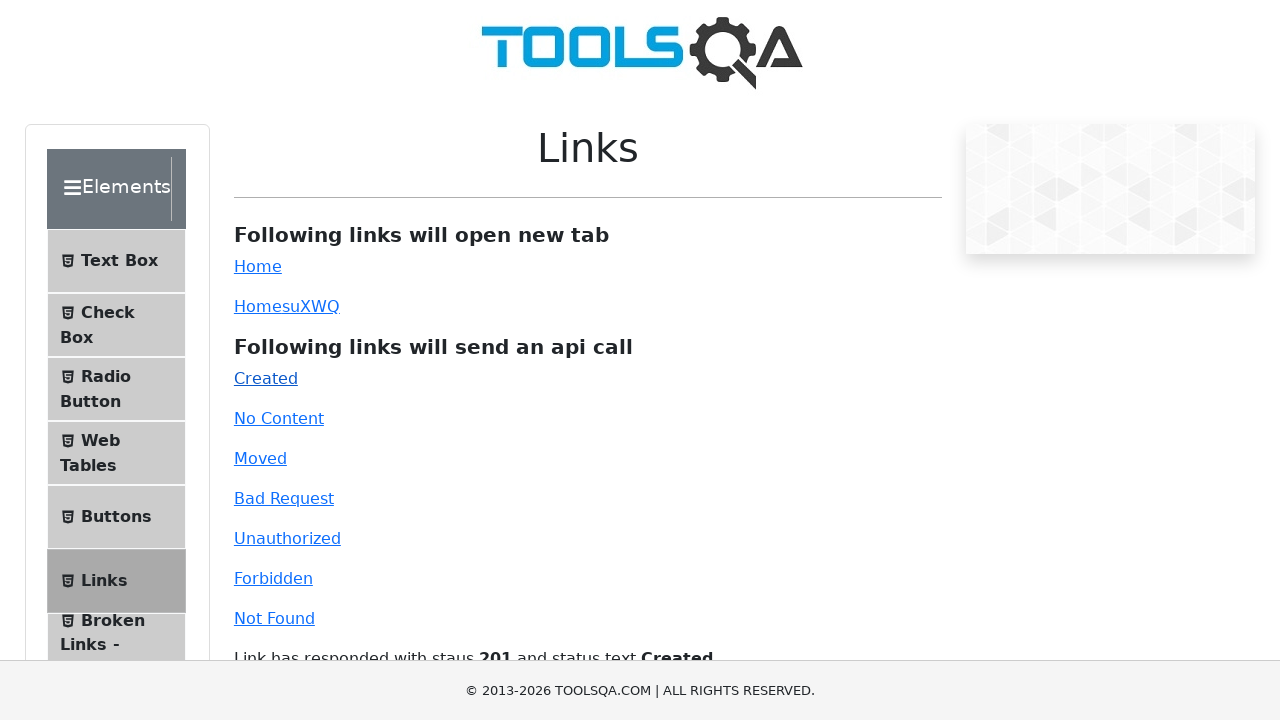